Tests handling of JavaScript alerts, confirms, and prompts by clicking buttons that trigger each dialog type and verifying the result text after accepting each dialog

Starting URL: https://the-internet.herokuapp.com/javascript_alerts

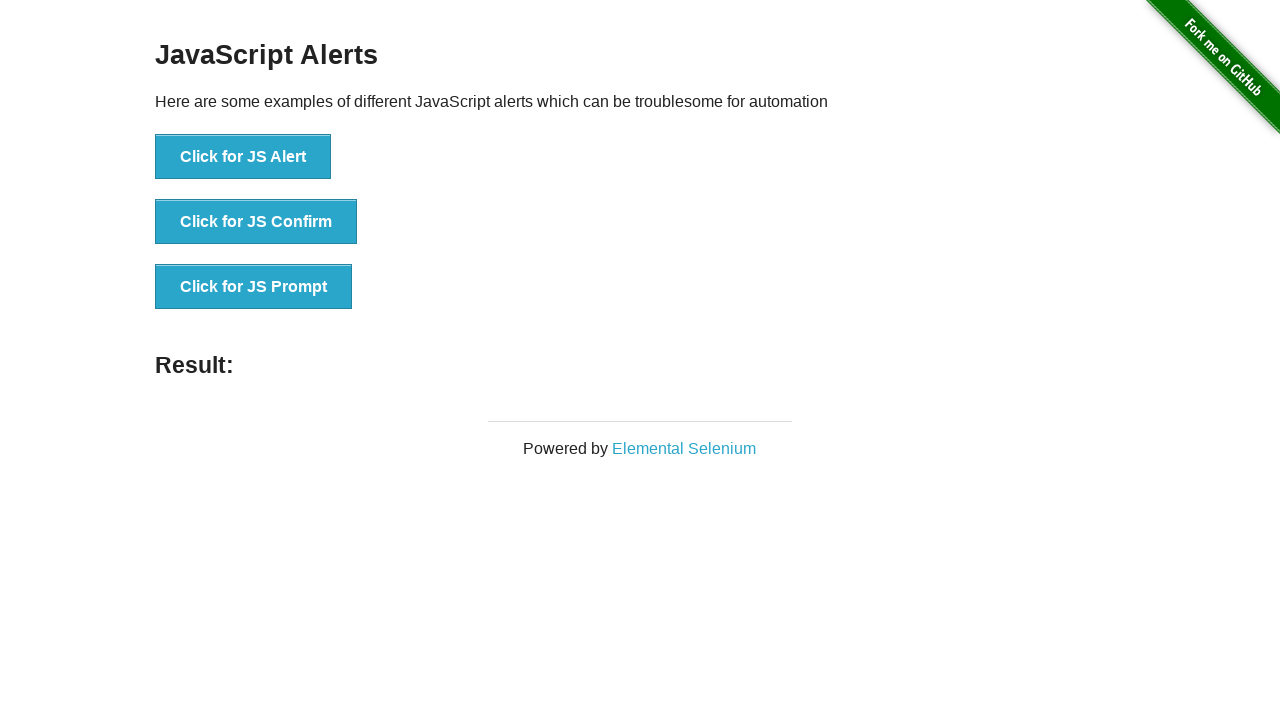

Registered dialog handler to accept all dialog types
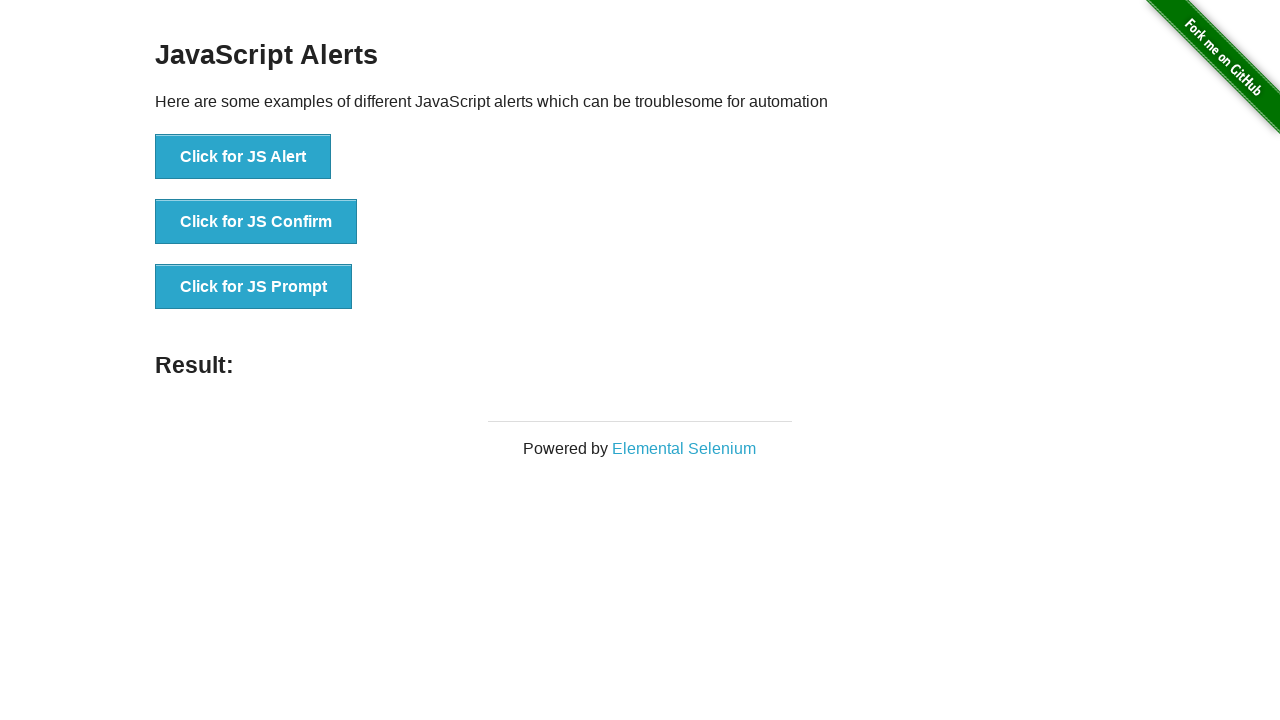

Clicked 'Click for JS Alert' button at (243, 157) on text=Click for JS Alert
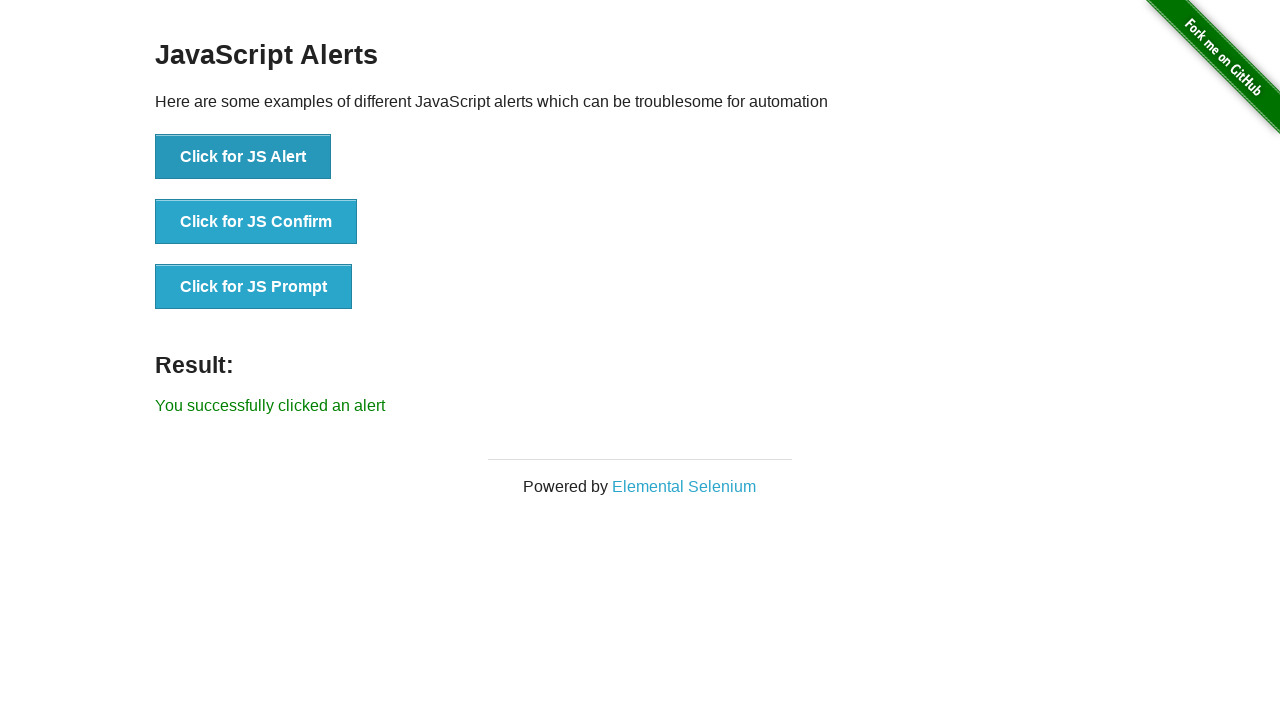

Waited for result element to appear
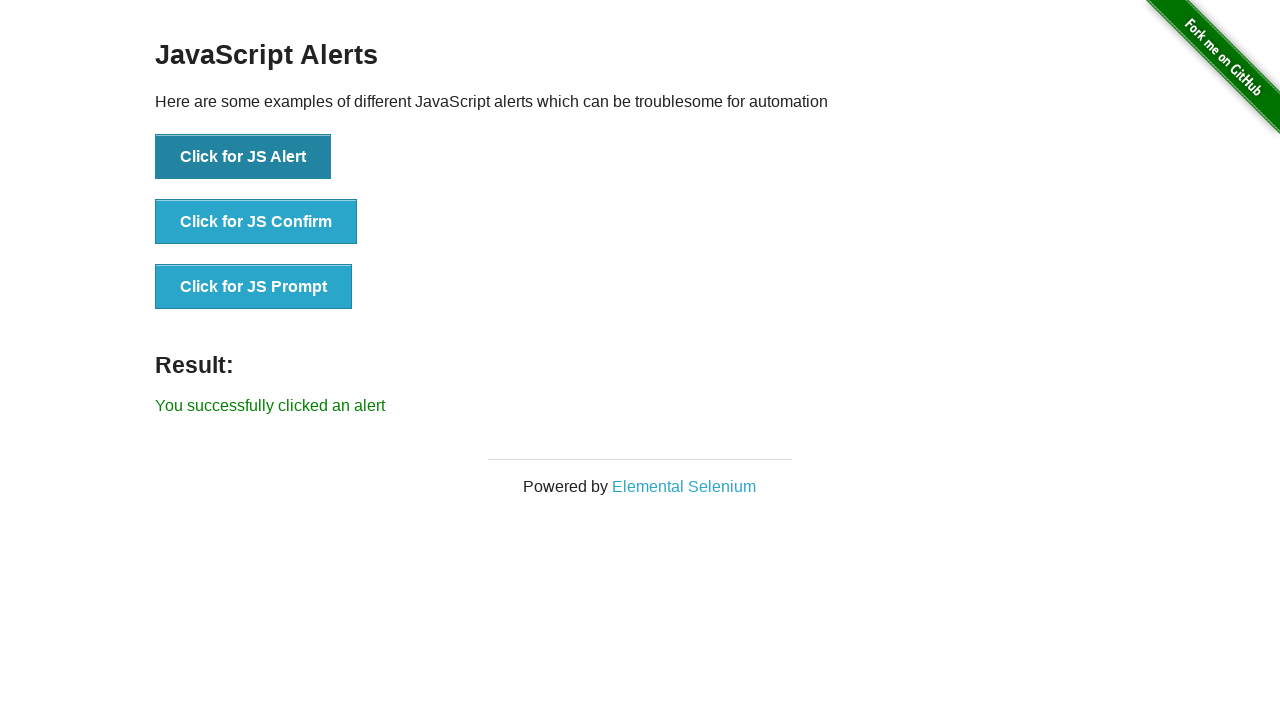

Verified alert result text: 'You successfully clicked an alert'
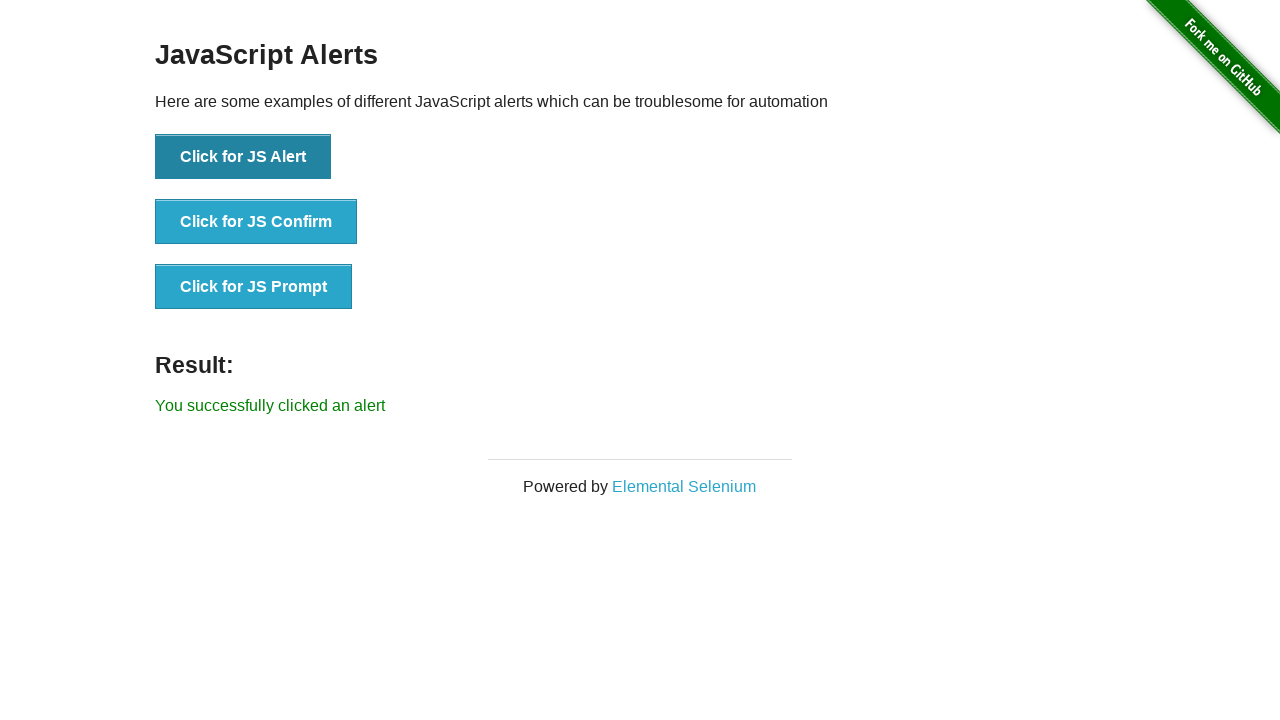

Clicked 'Click for JS Confirm' button at (256, 222) on text=Click for JS Confirm
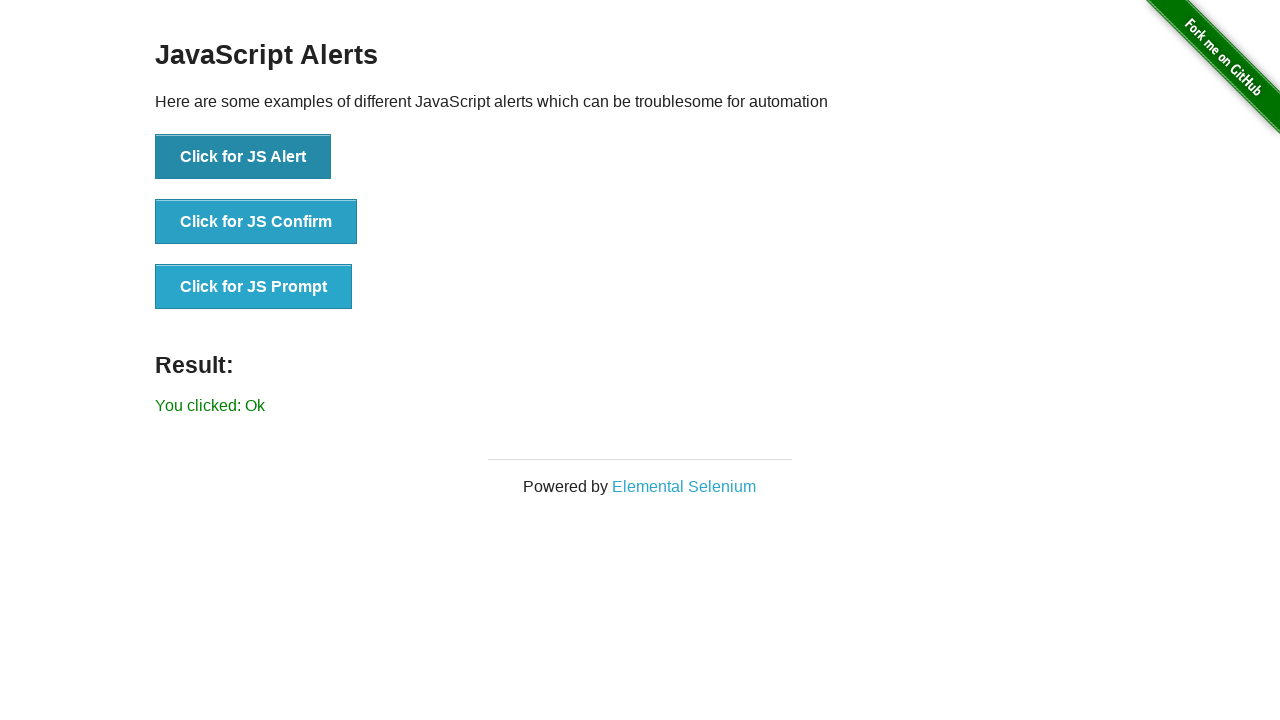

Verified confirm result text: 'You clicked: Ok'
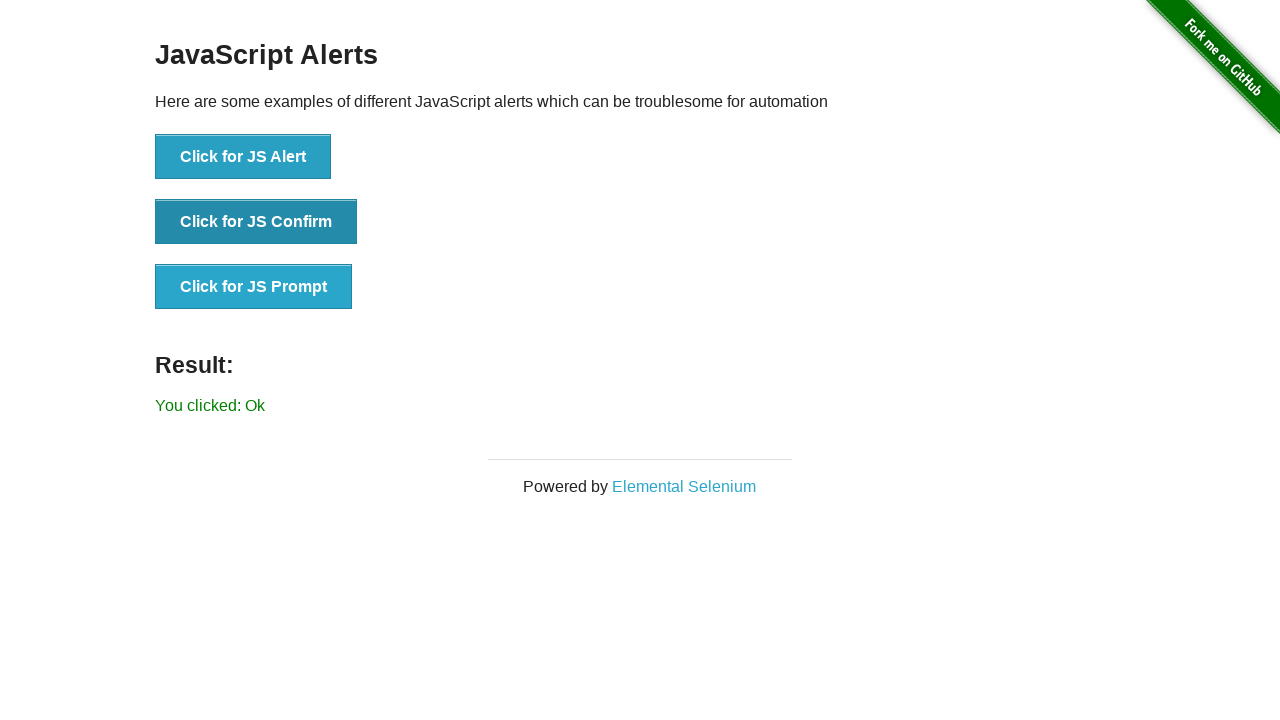

Clicked 'Click for JS Prompt' button at (254, 287) on text=Click for JS Prompt
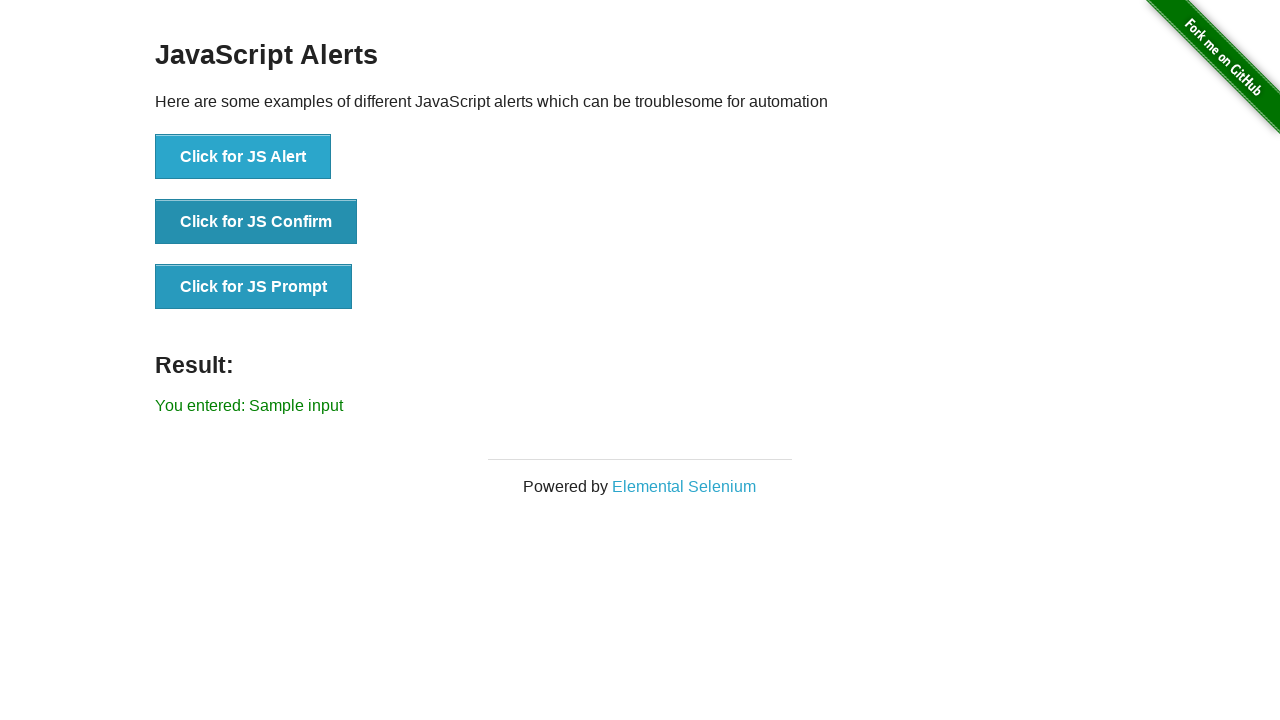

Verified prompt result text: 'You entered: Sample input'
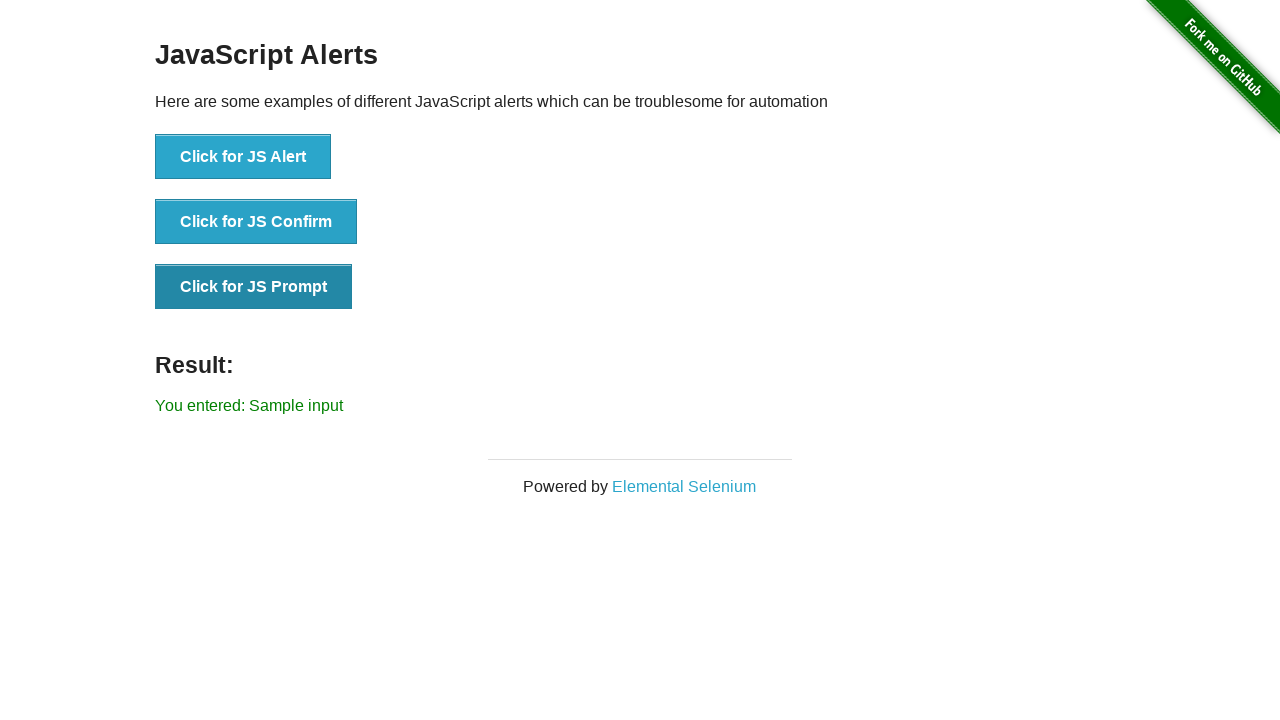

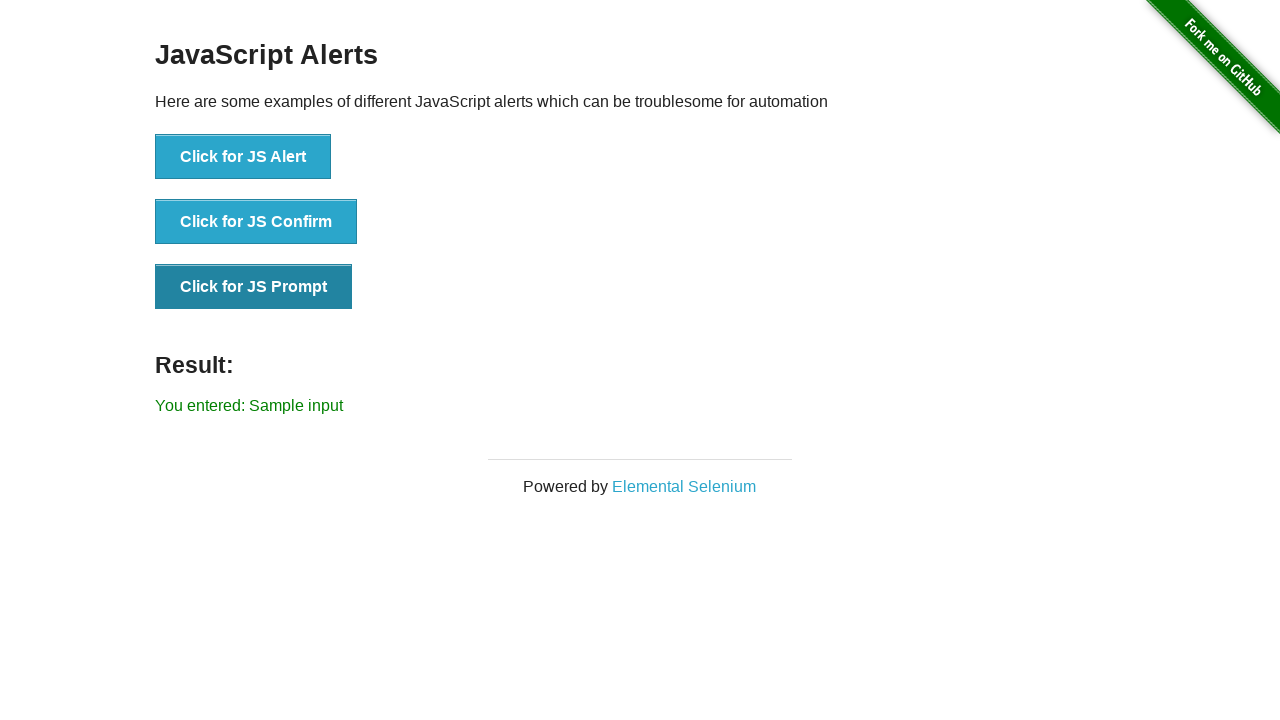